Tests file download functionality by clicking a download button for a PDF file on a test automation practice page

Starting URL: https://testautomationpractice.blogspot.com/p/download-files_25.html

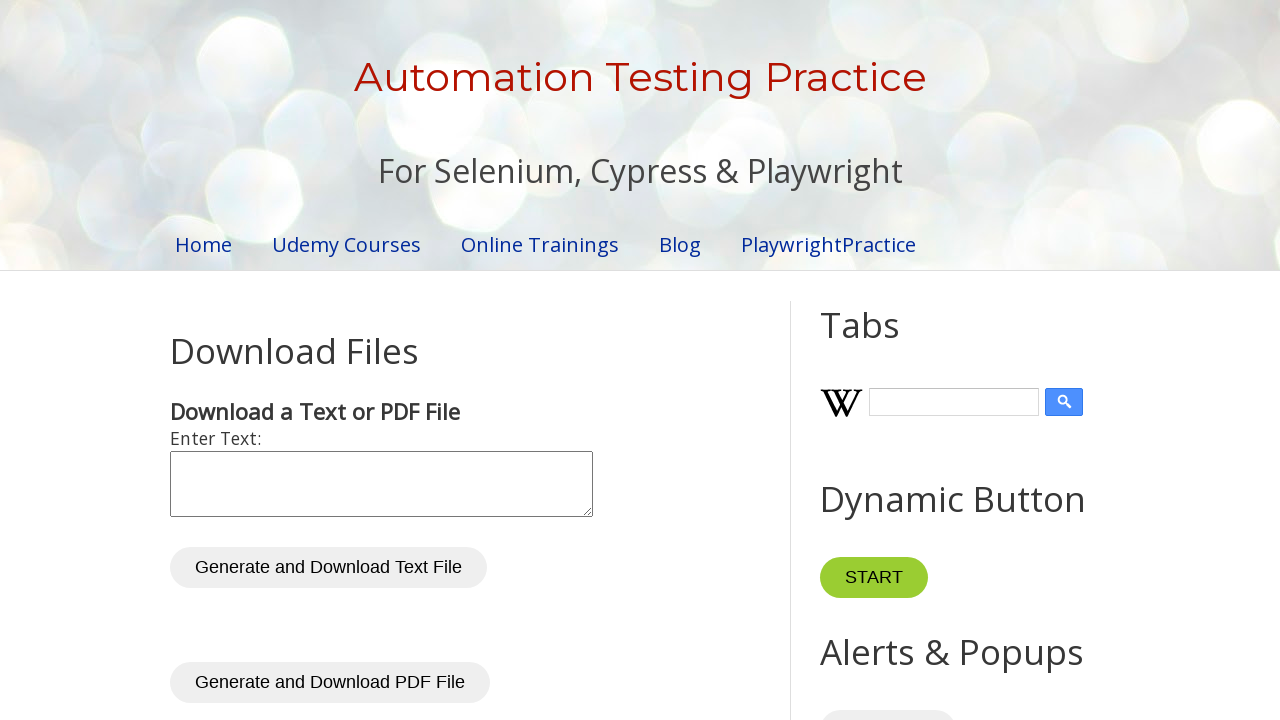

Clicked the Download PDF File button at (272, 360) on xpath=//button[text()='Download PDF File']
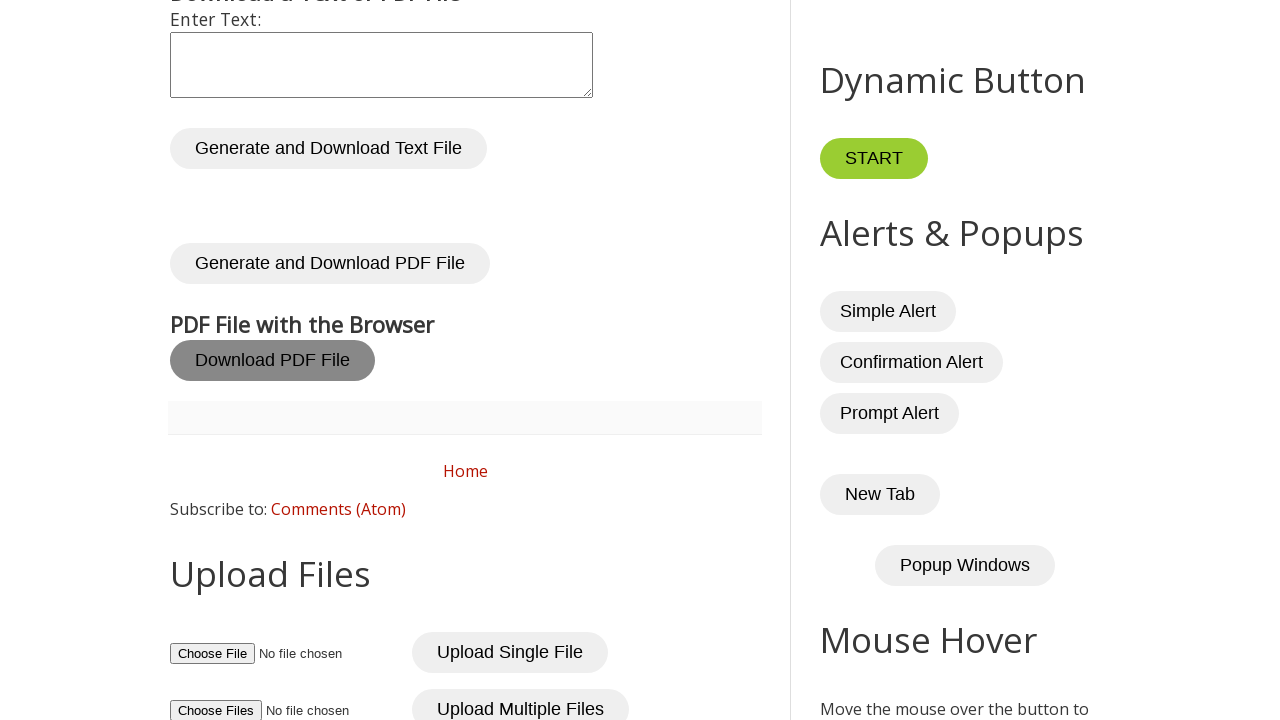

Waited 2 seconds for download to initiate
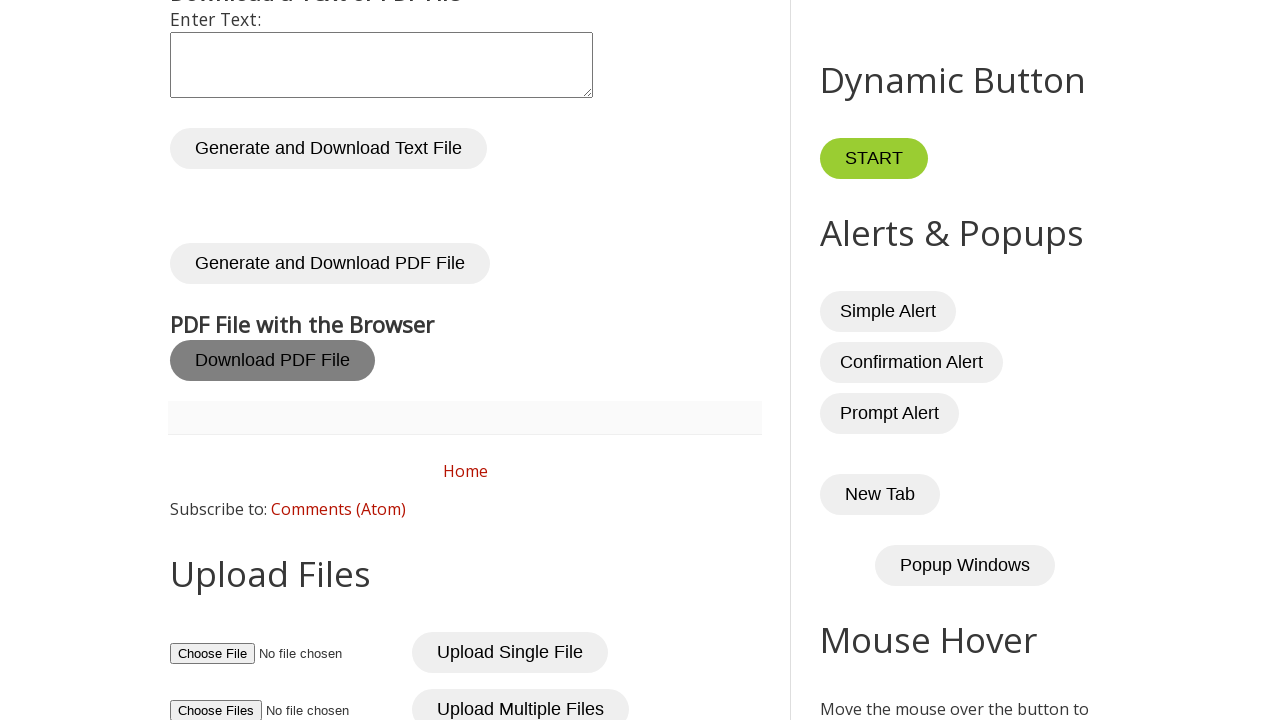

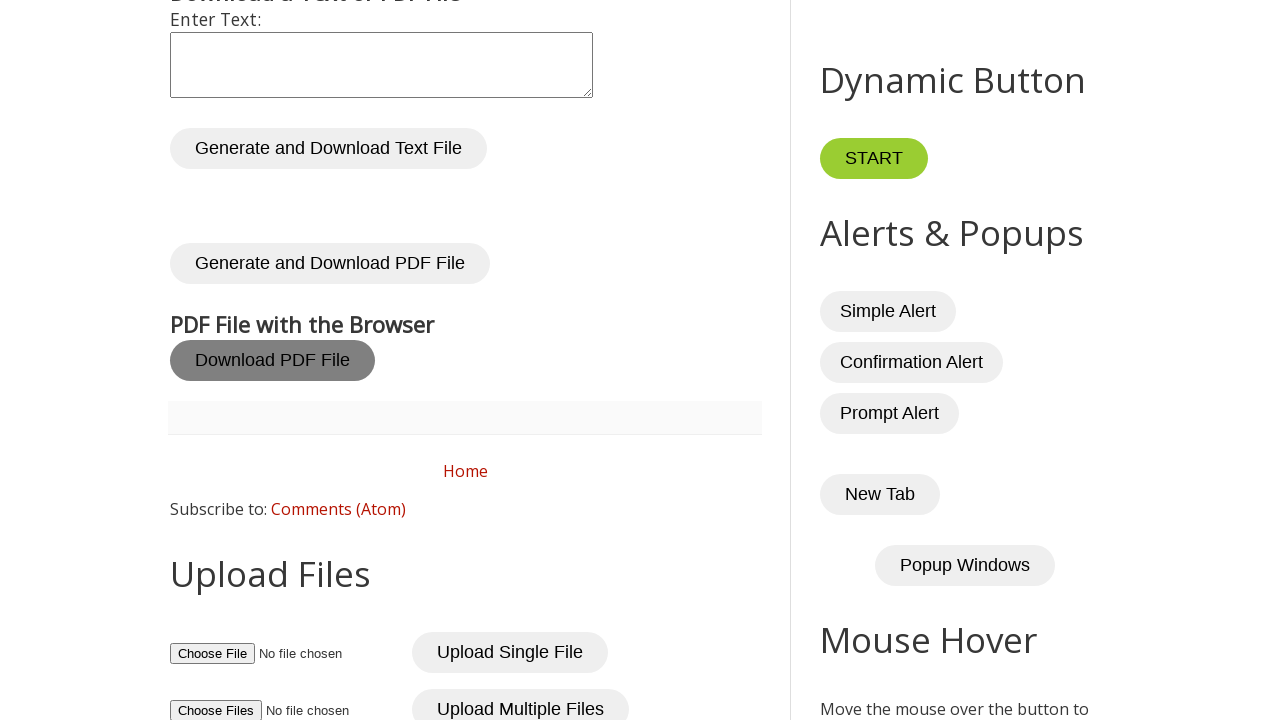